Tests e-commerce functionality by searching for products containing "ca", finding Cashews in the results, adding it to cart, and clicking the cart icon

Starting URL: https://rahulshettyacademy.com/seleniumPractise/#/

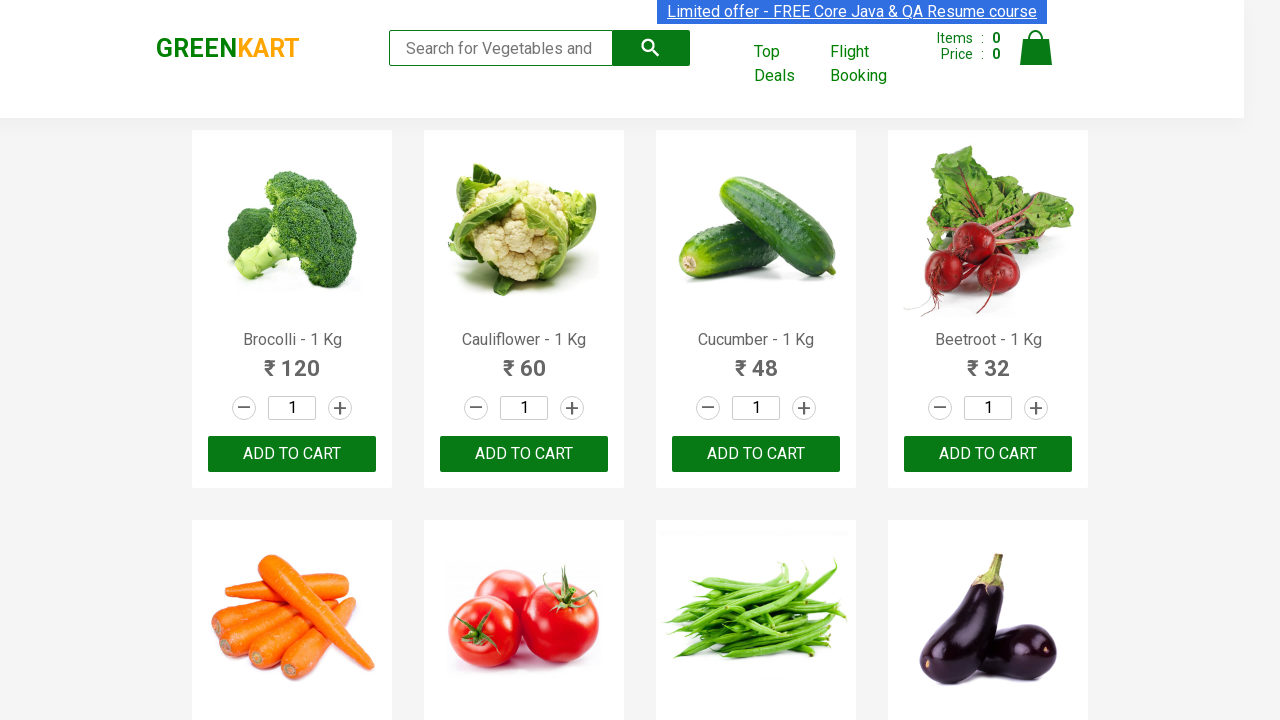

Filled search box with 'ca' on .search-keyword
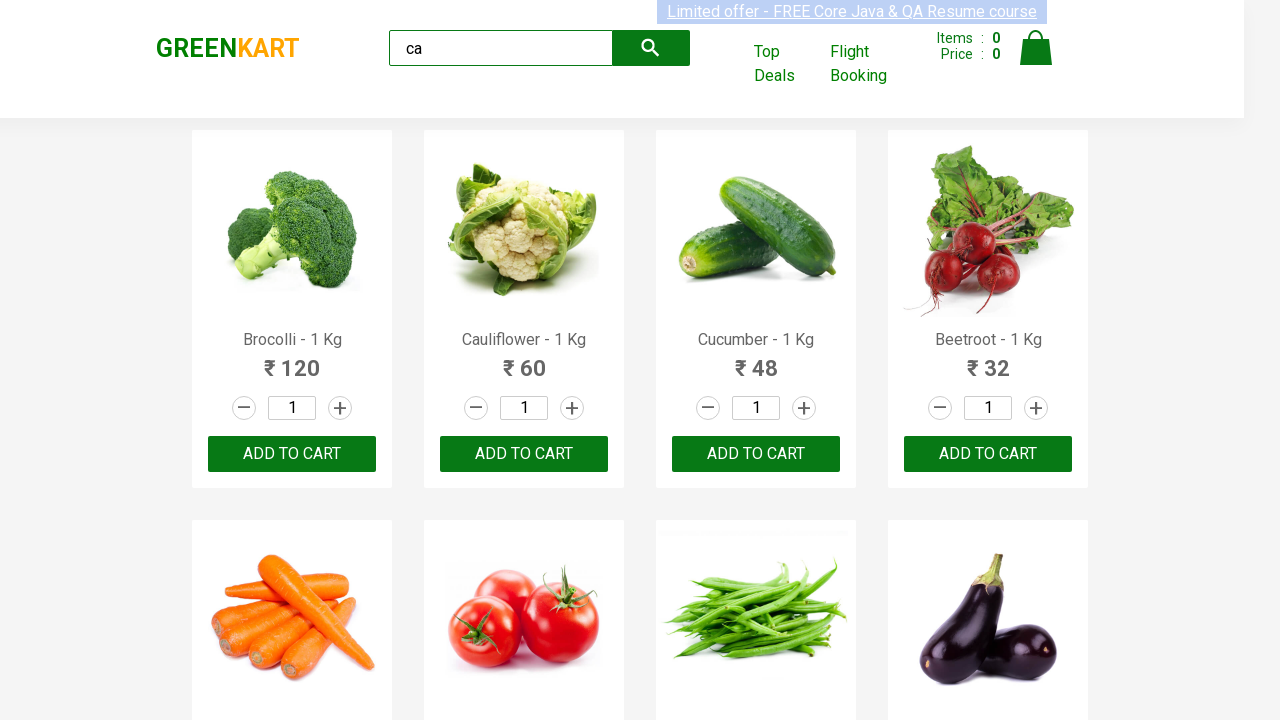

Waited 2 seconds for search results to load
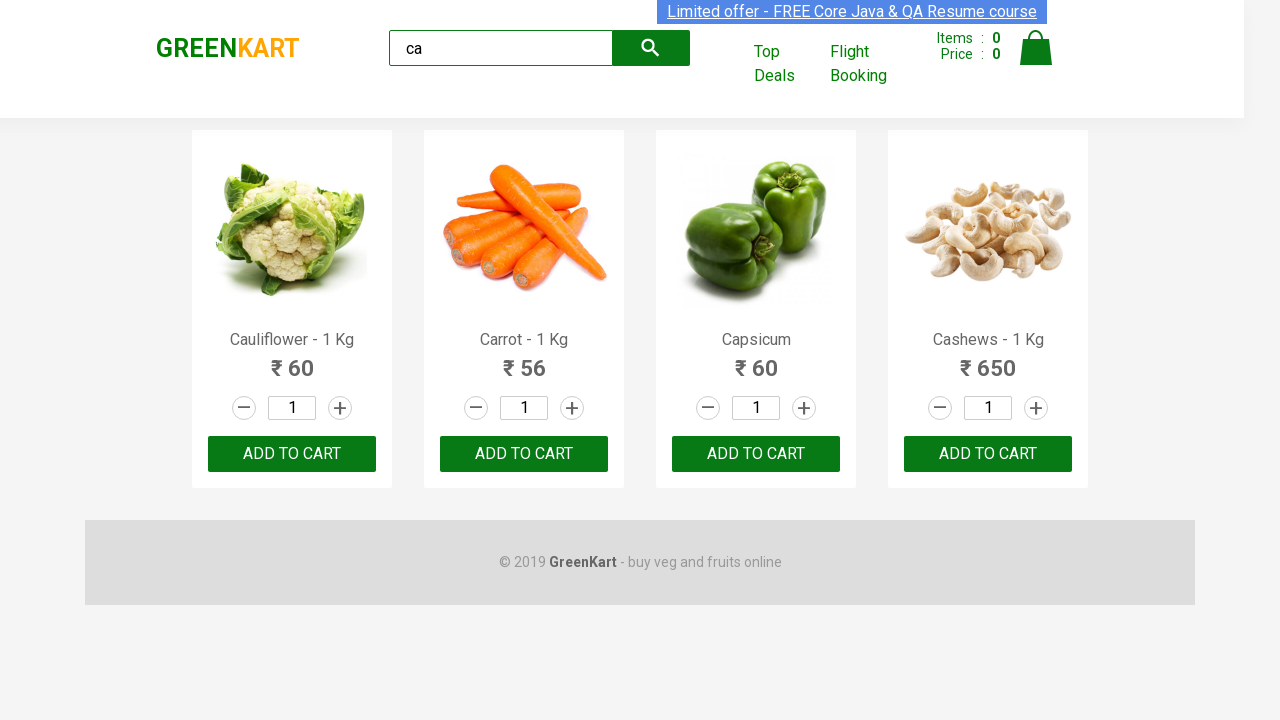

Located all products on the page
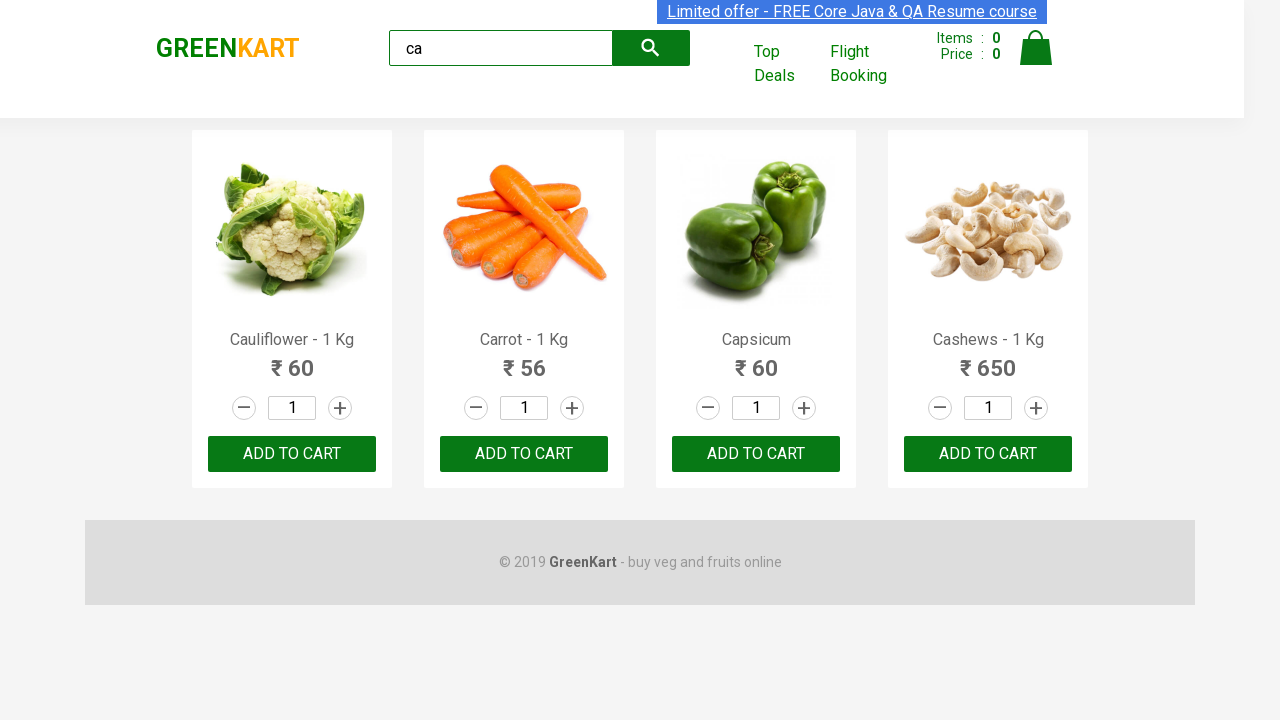

Retrieved product name: Cauliflower - 1 Kg
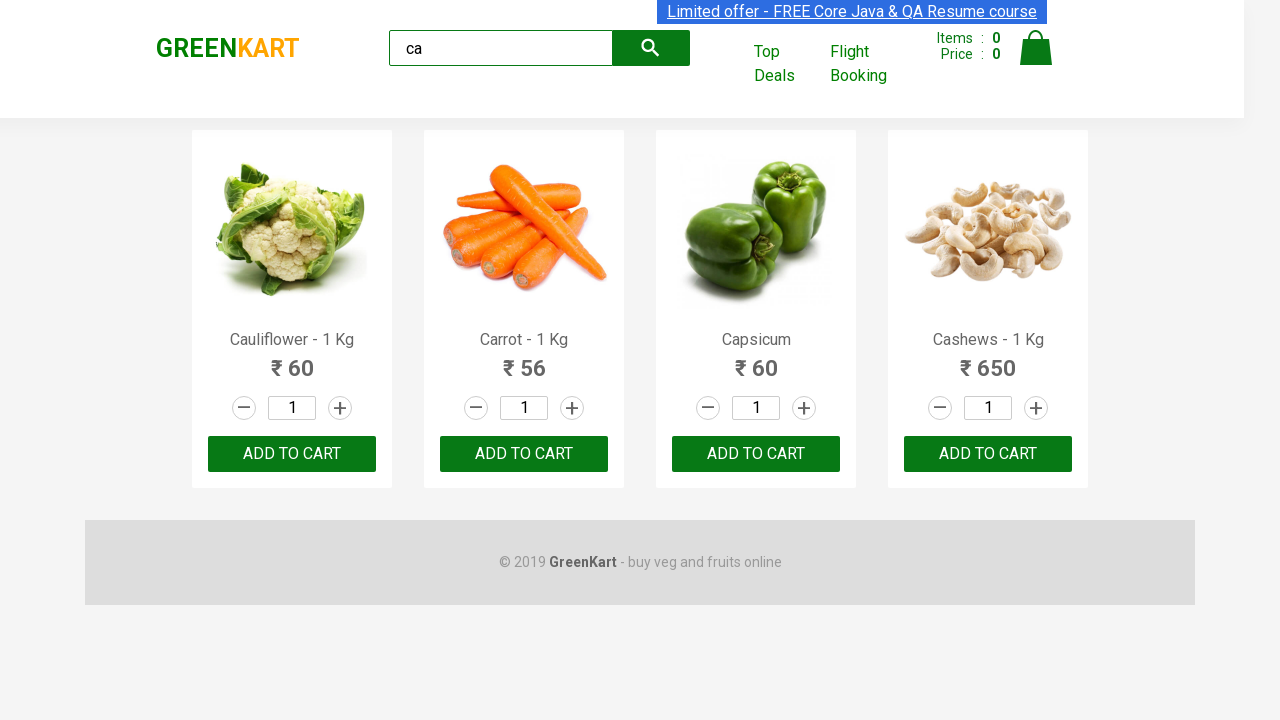

Retrieved product name: Carrot - 1 Kg
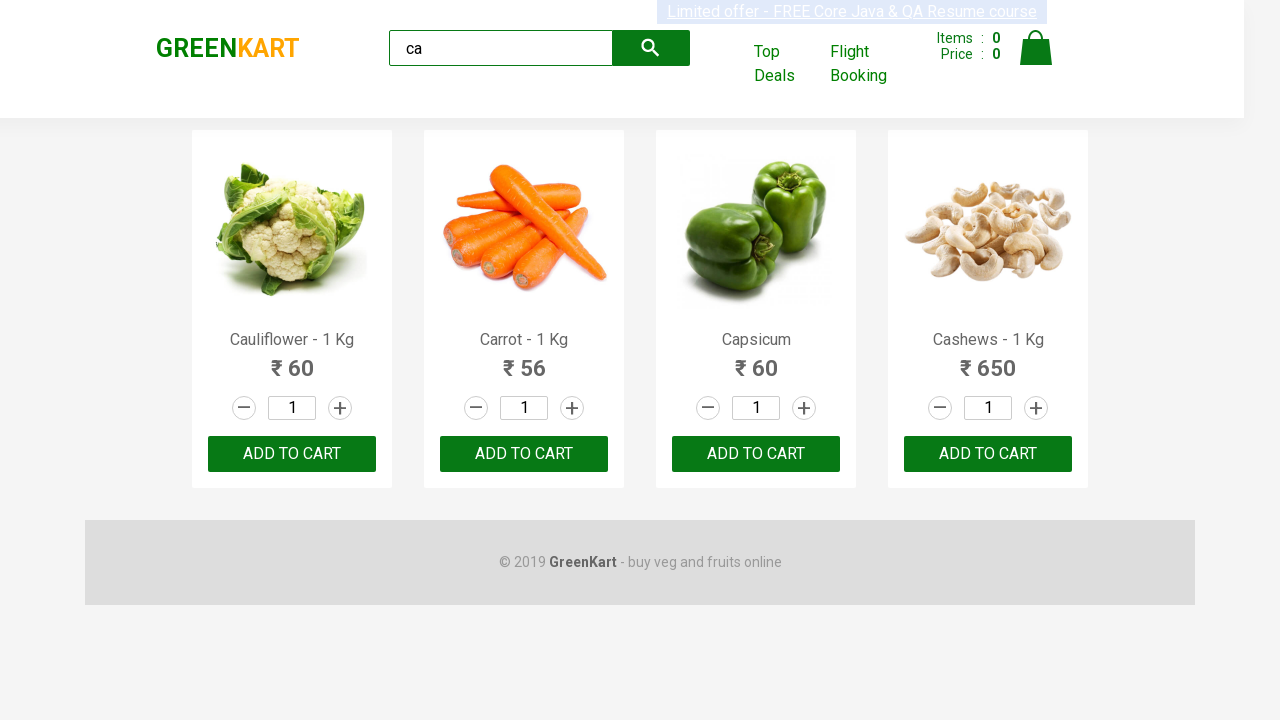

Retrieved product name: Capsicum
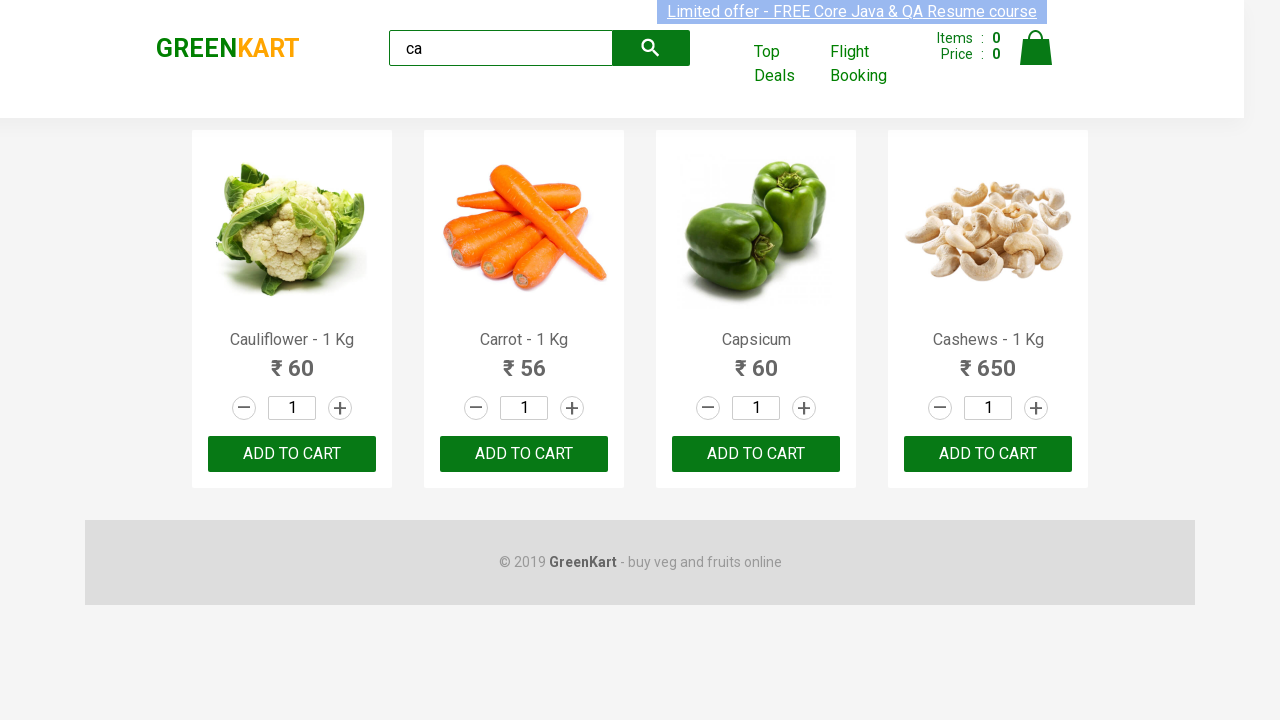

Retrieved product name: Cashews - 1 Kg
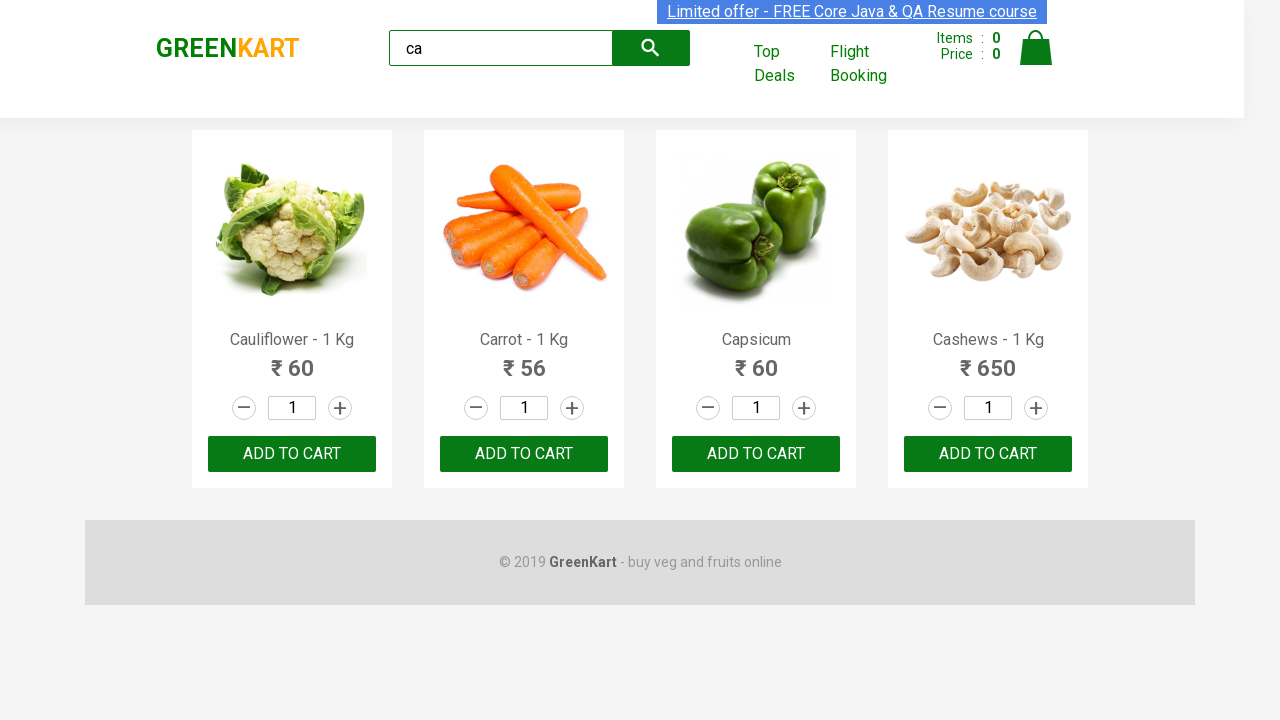

Clicked Add to Cart button for Cashews at (988, 454) on .products .product >> nth=3 >> button
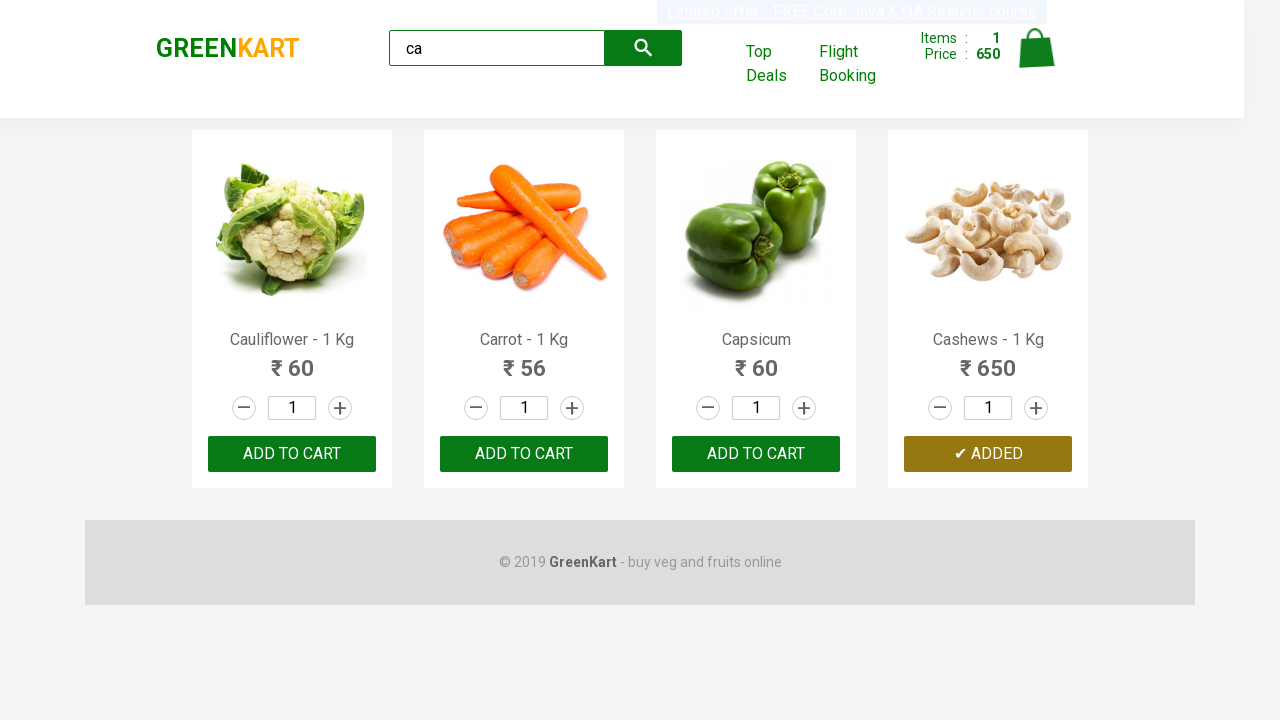

Clicked on cart icon to view shopping cart at (1036, 48) on .cart-icon > img
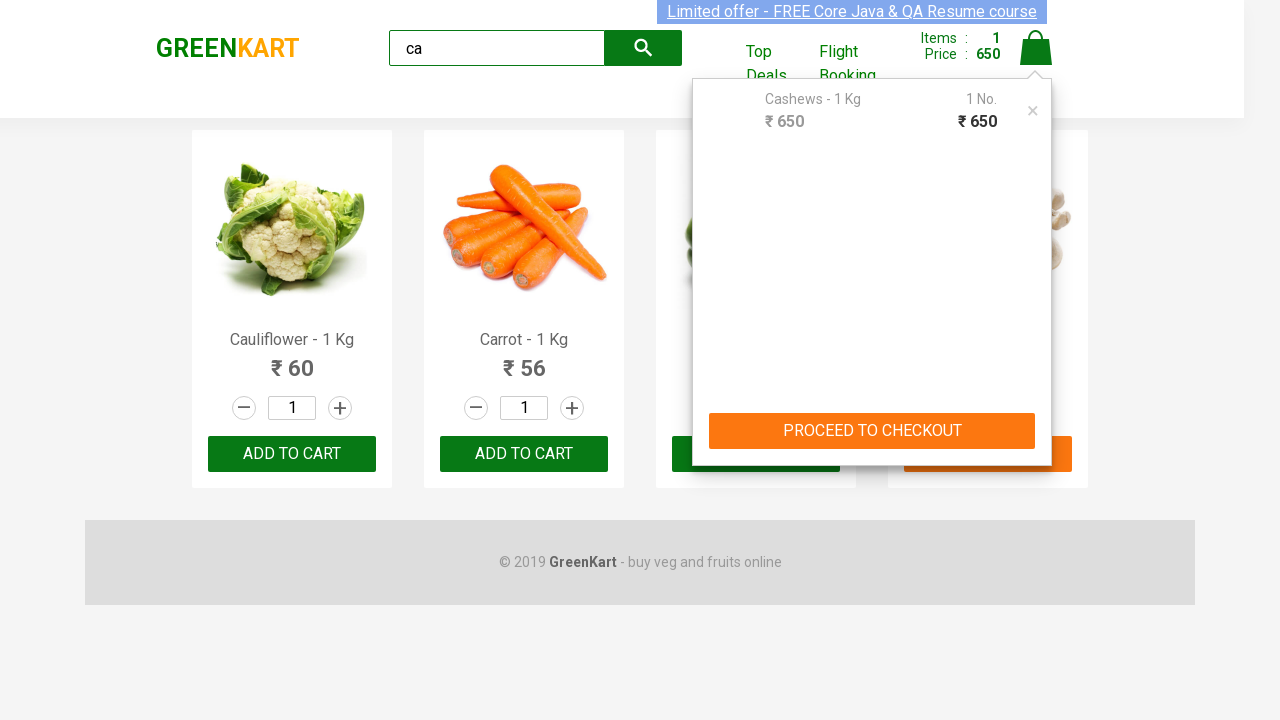

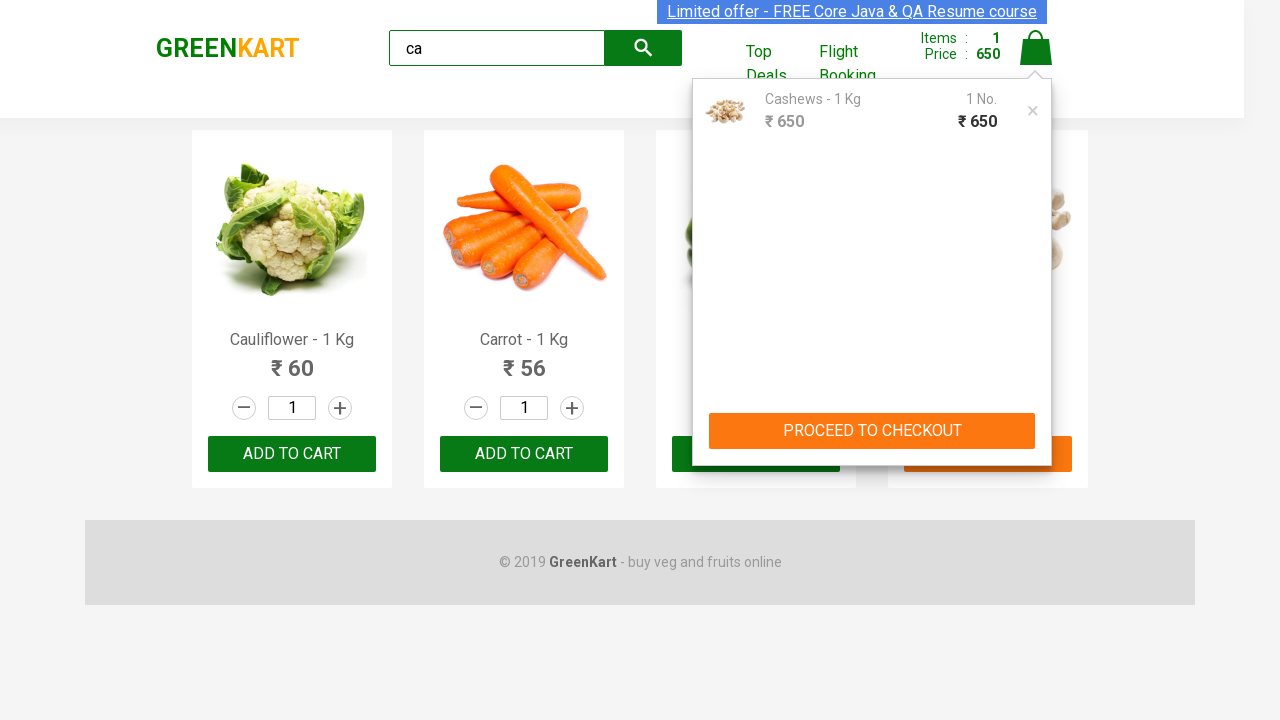